Tests clicking a simple link element on the links demo page

Starting URL: https://demoqa.com/links

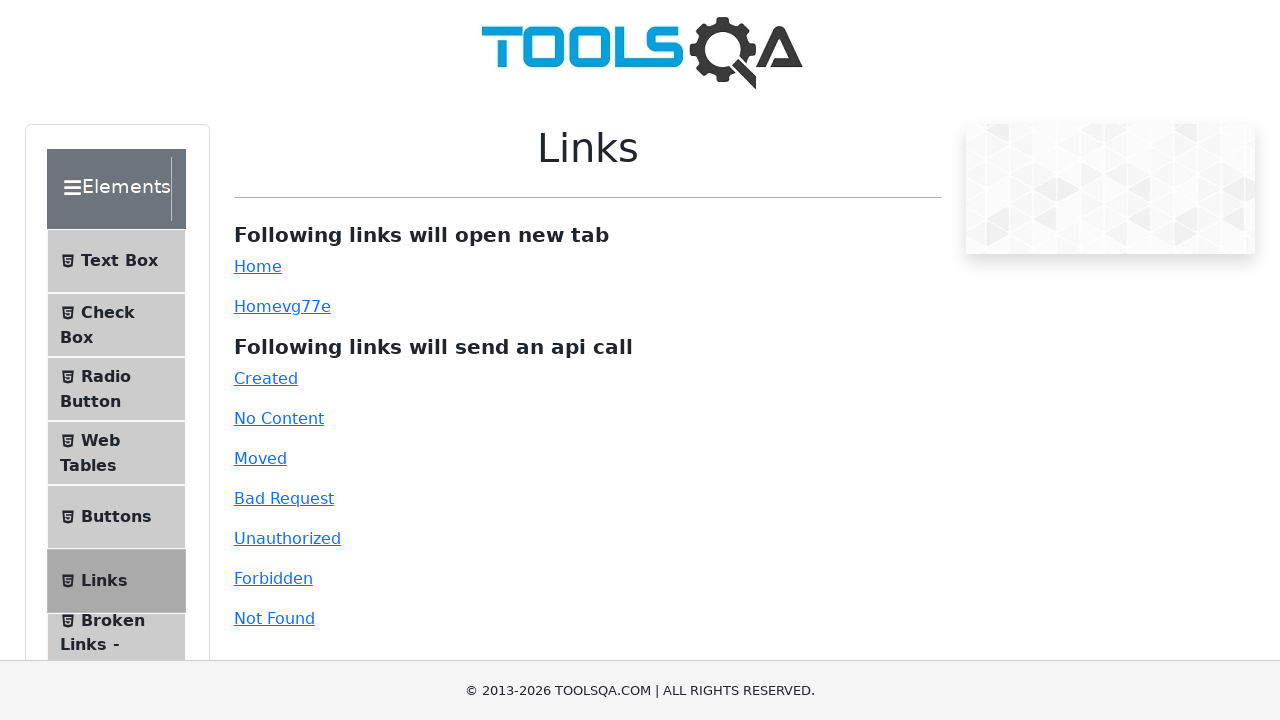

Waited for simple link element to load on the links demo page
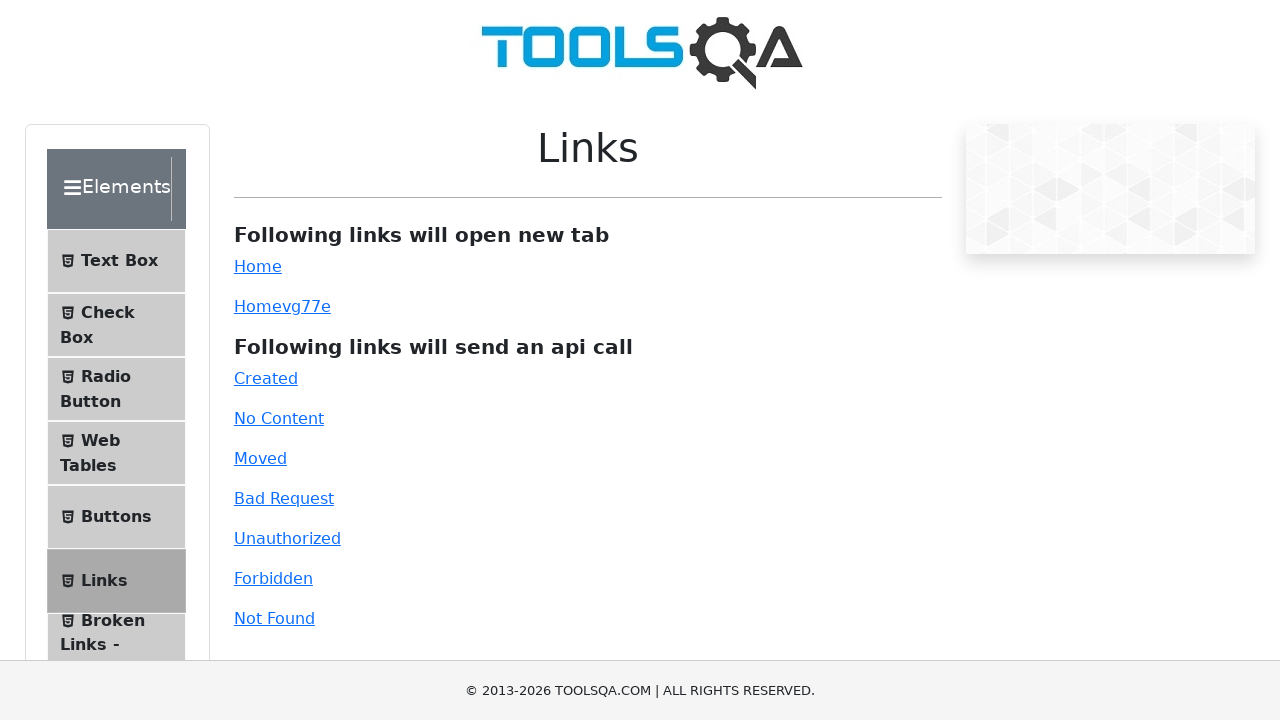

Clicked the simple link element at (258, 266) on #simpleLink
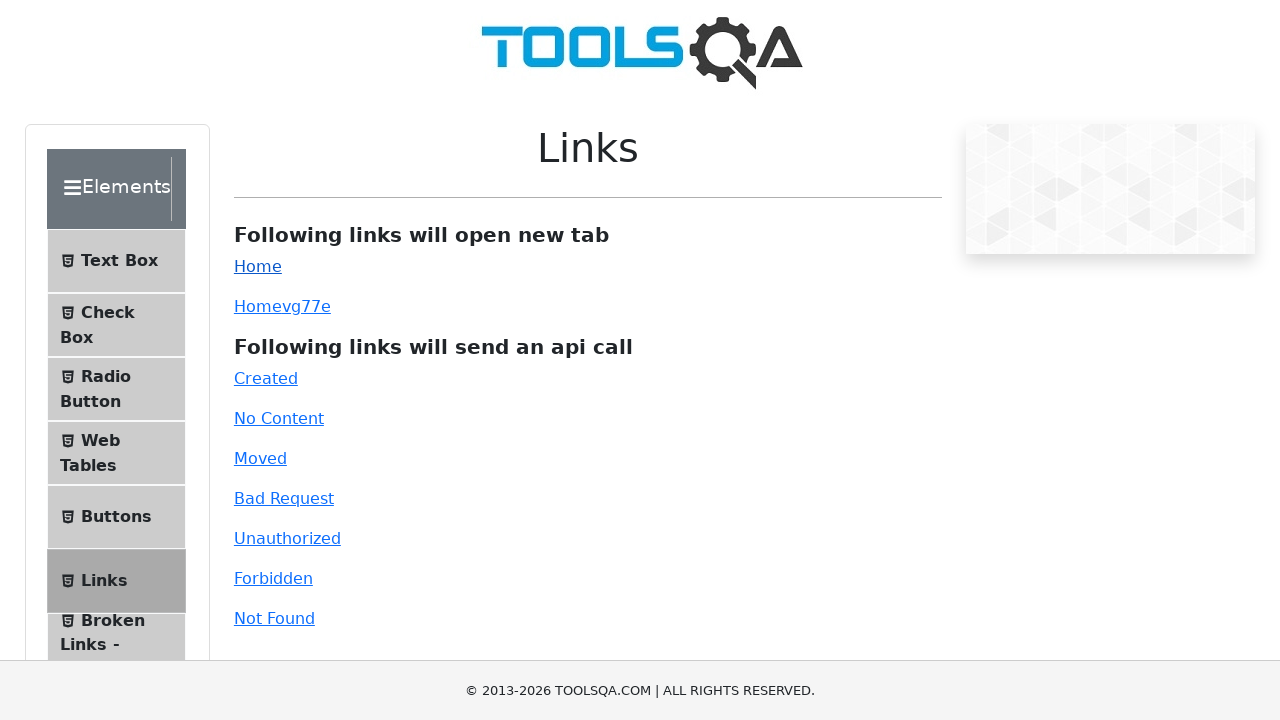

Waited 2 seconds for navigation or new tab to open
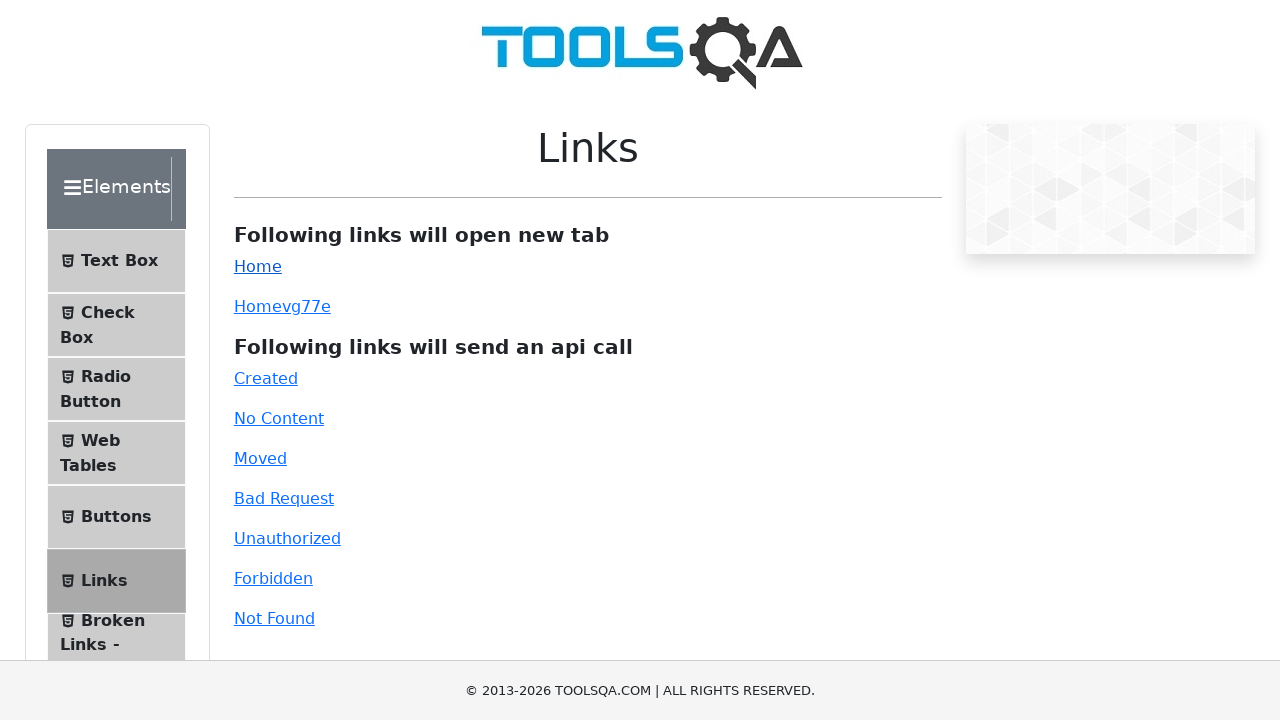

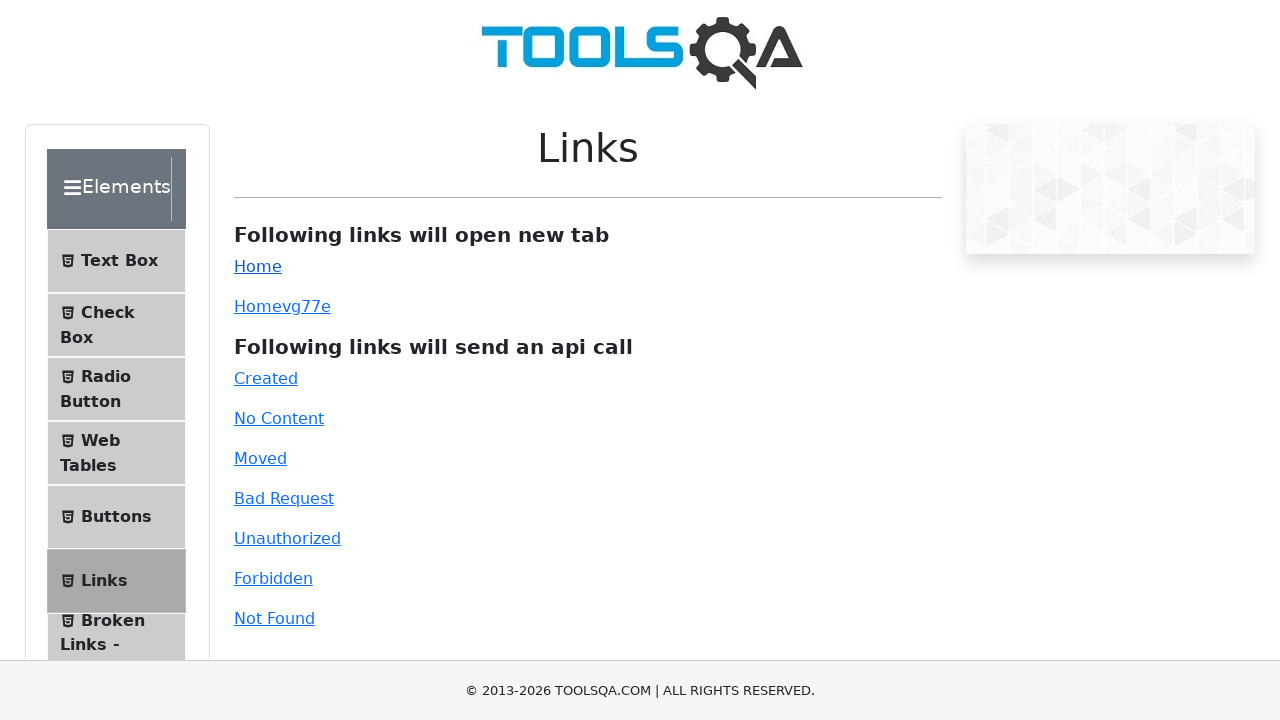